Tests a number input form by entering a number (64), clicking submit, and verifying the alert shows the correct square root calculation result.

Starting URL: https://uljanovs.github.io/site/tasks/enter_a_number

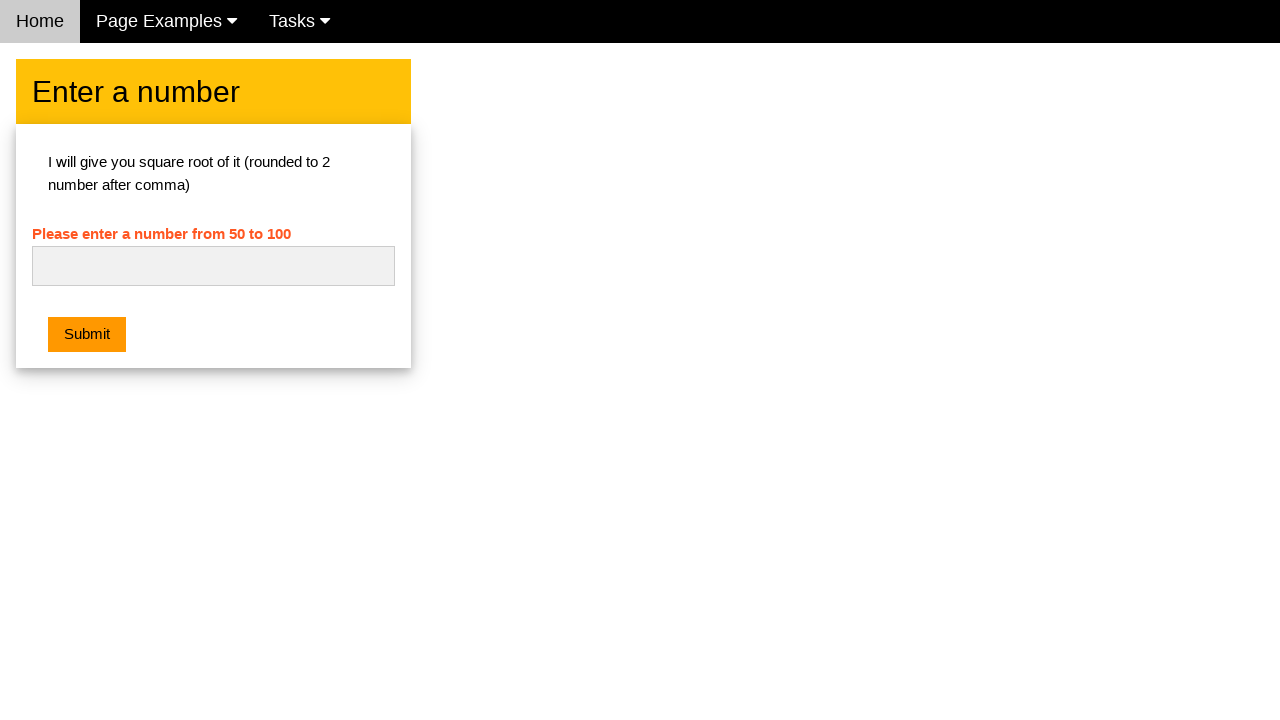

Cleared the number input field on #numb
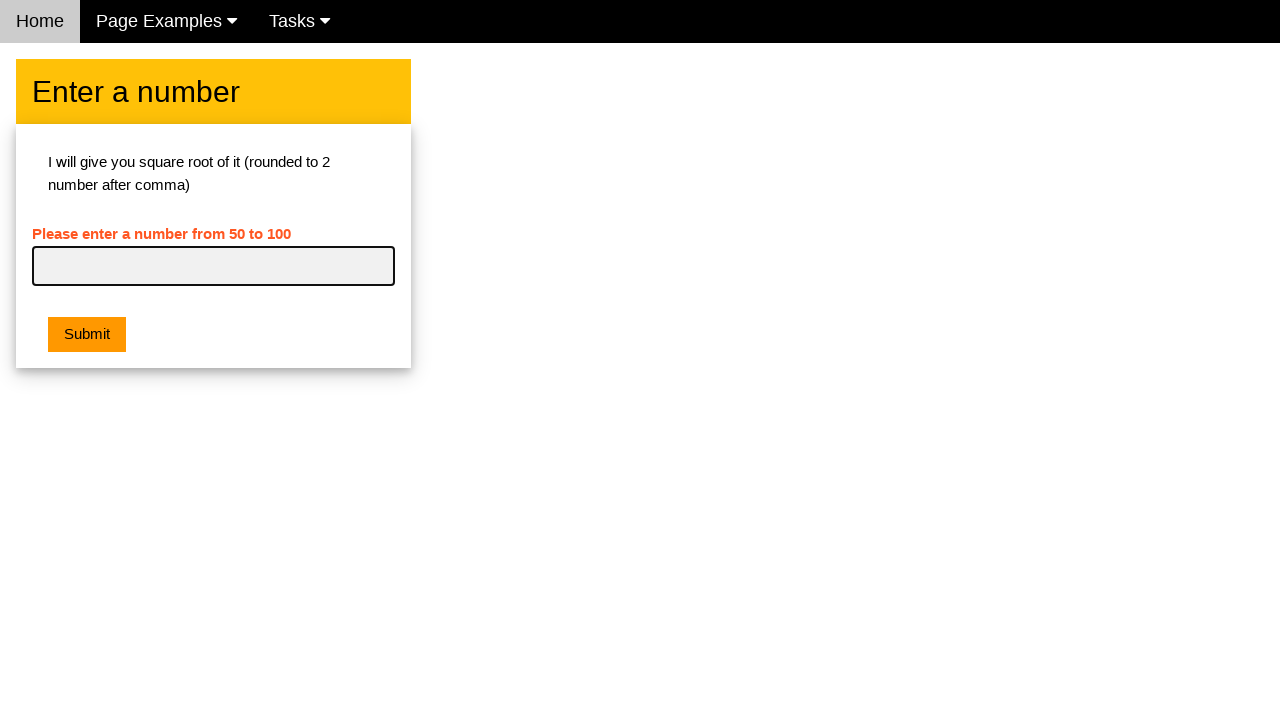

Entered number 64 into the input field on #numb
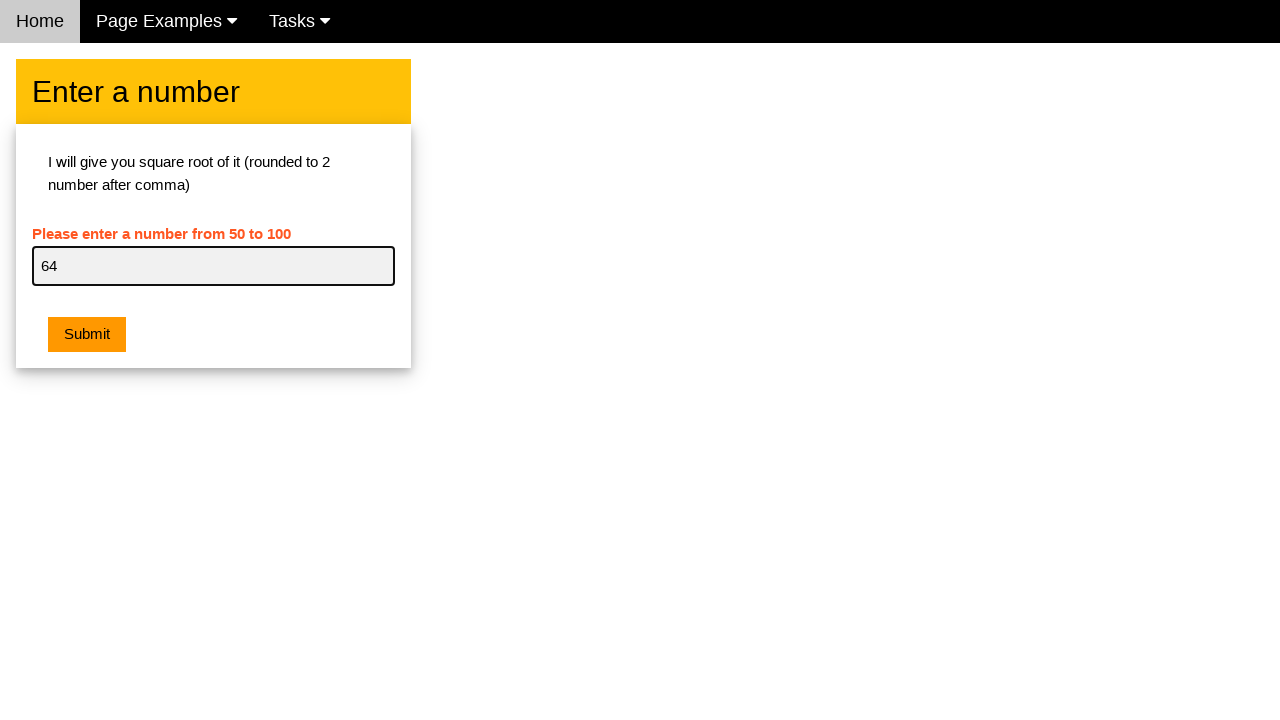

Clicked the submit button at (87, 335) on body > div.w3-row > div > div > div.w3-container.w3-card-4 > button
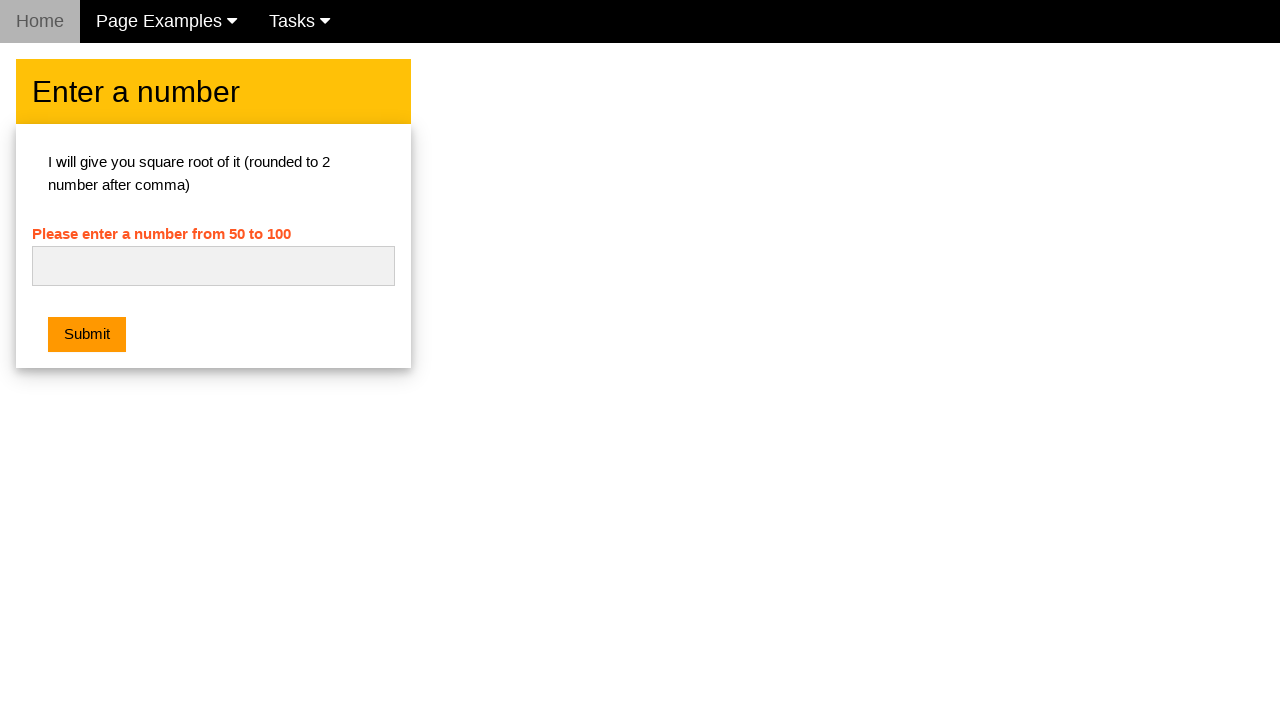

Set up dialog handler to accept alert with square root result
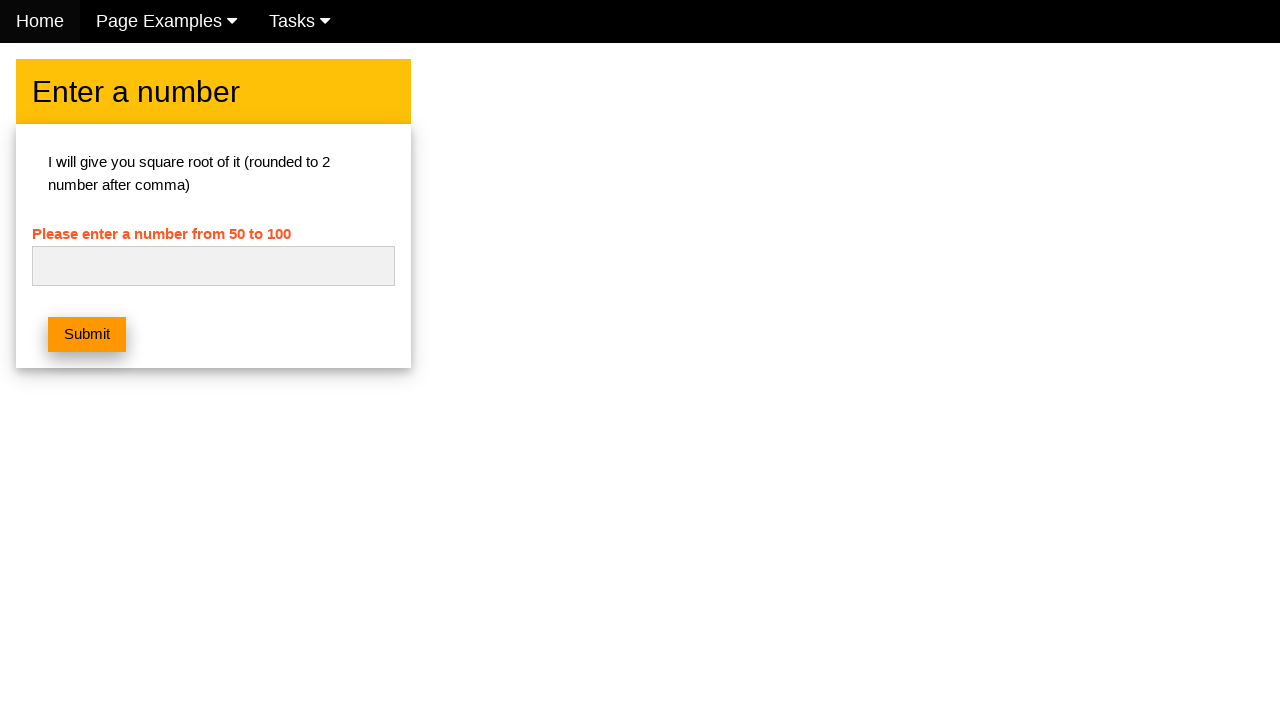

Waited 1 second for alert dialog to appear and be processed
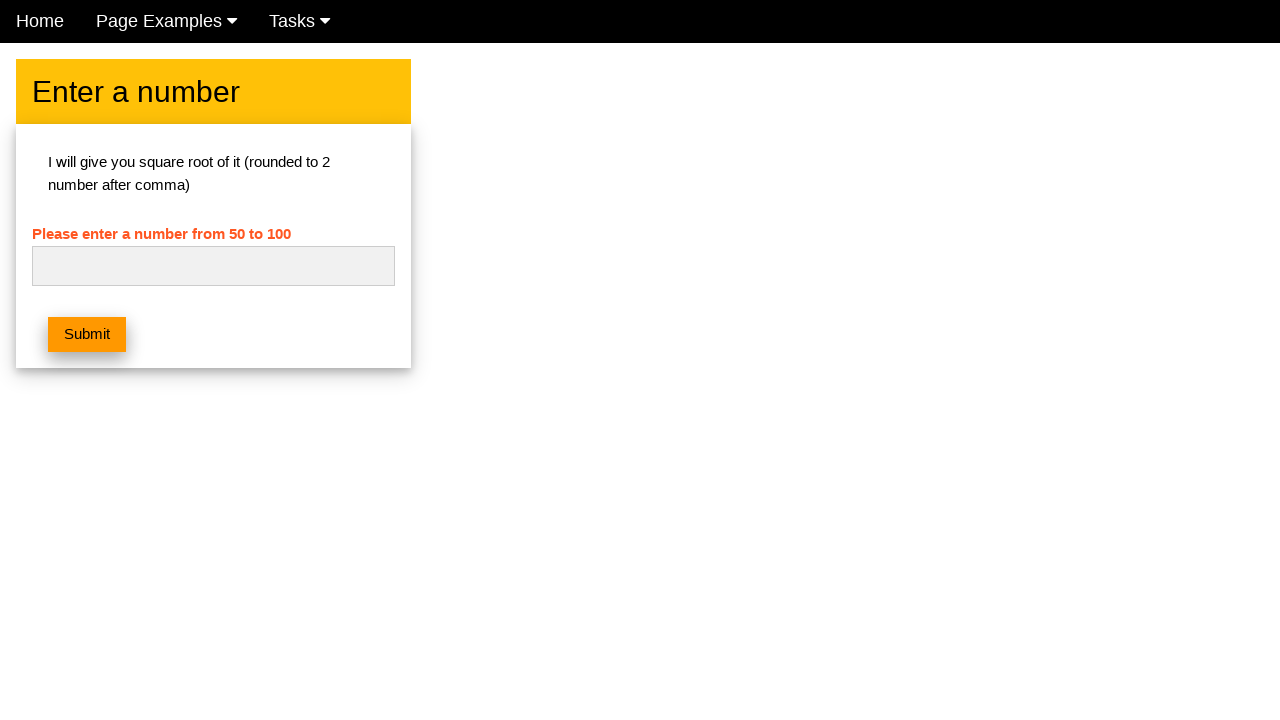

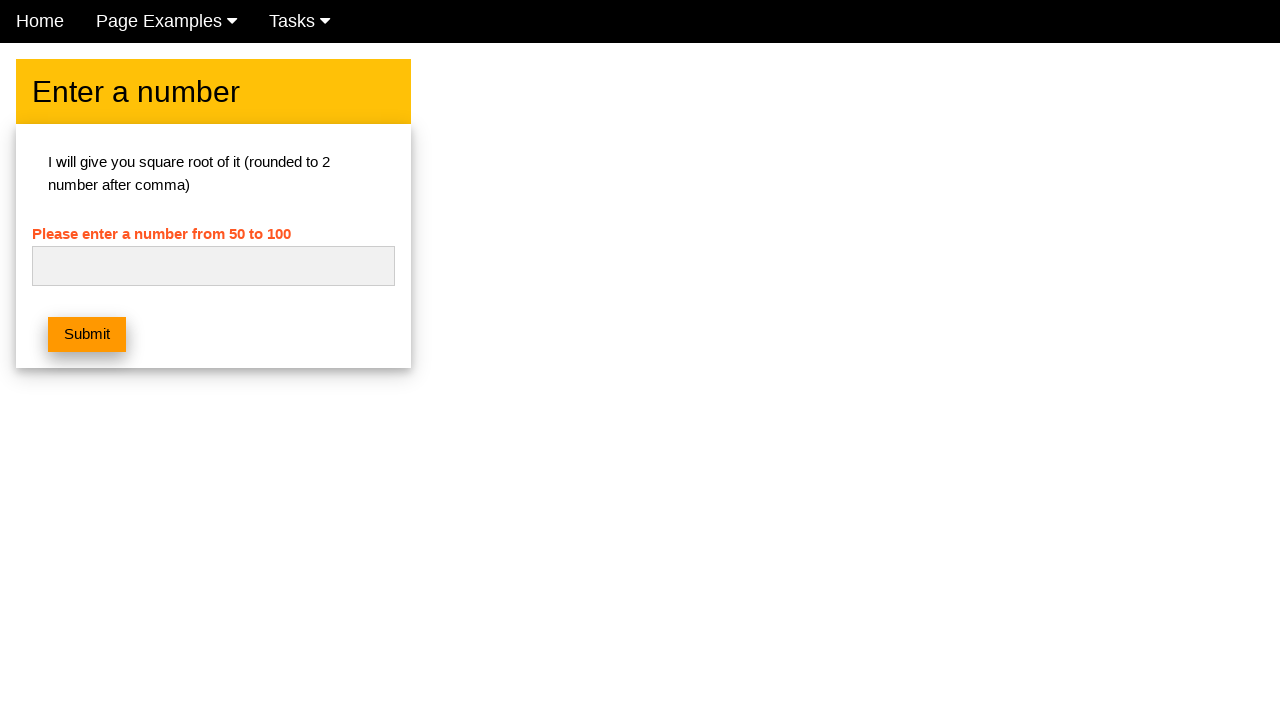